Tests hover functionality by hovering over an avatar image and verifying that the hidden caption/user information becomes visible.

Starting URL: http://the-internet.herokuapp.com/hovers

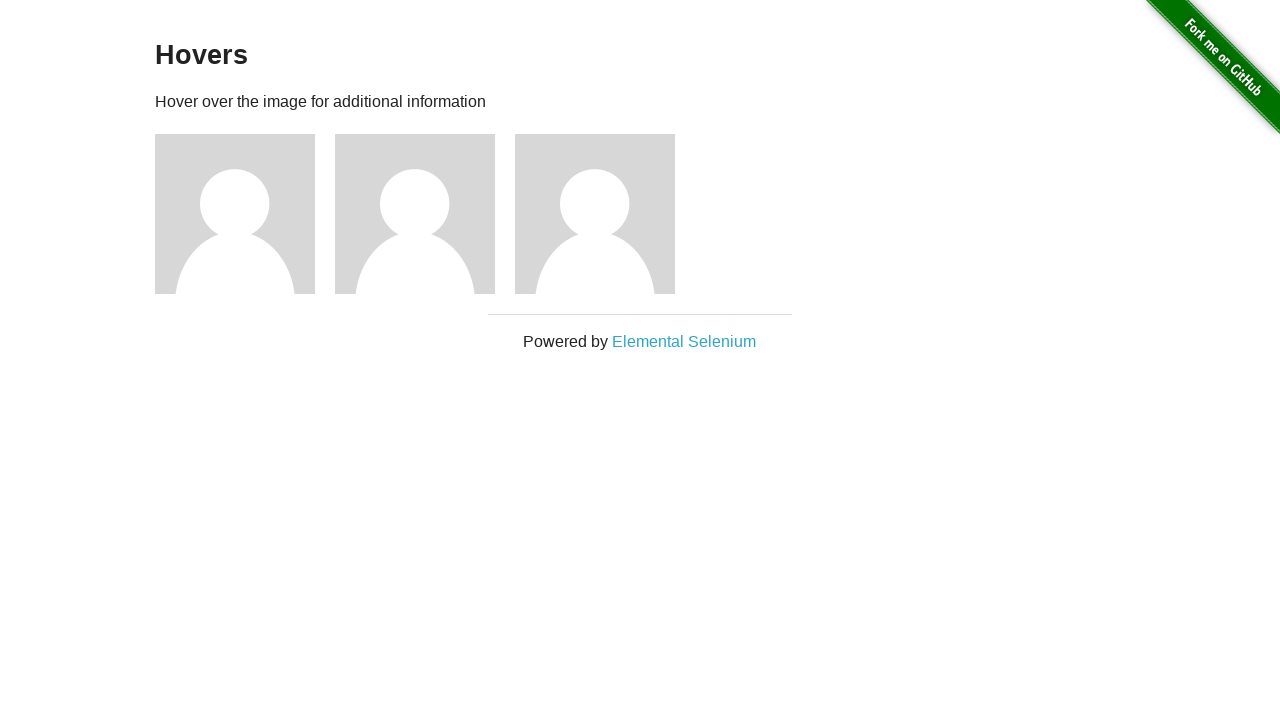

Hovered over the first avatar figure element at (245, 214) on .figure >> nth=0
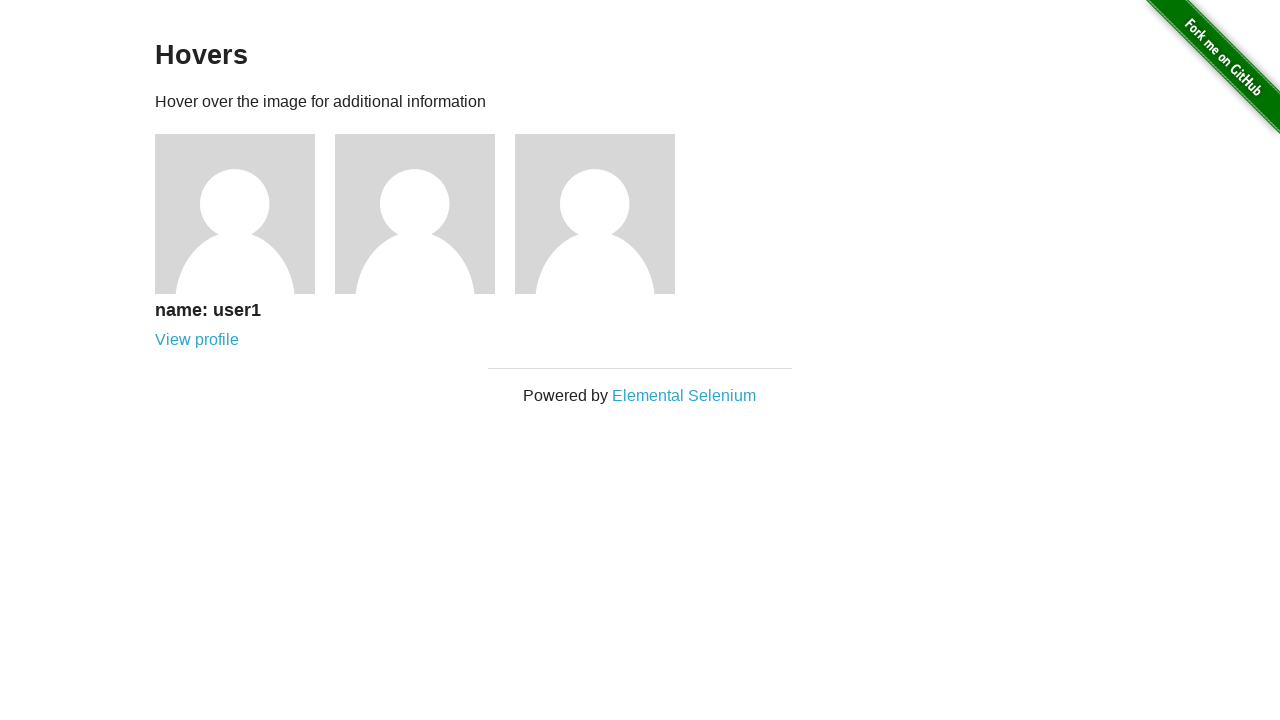

Figcaption became visible after hovering
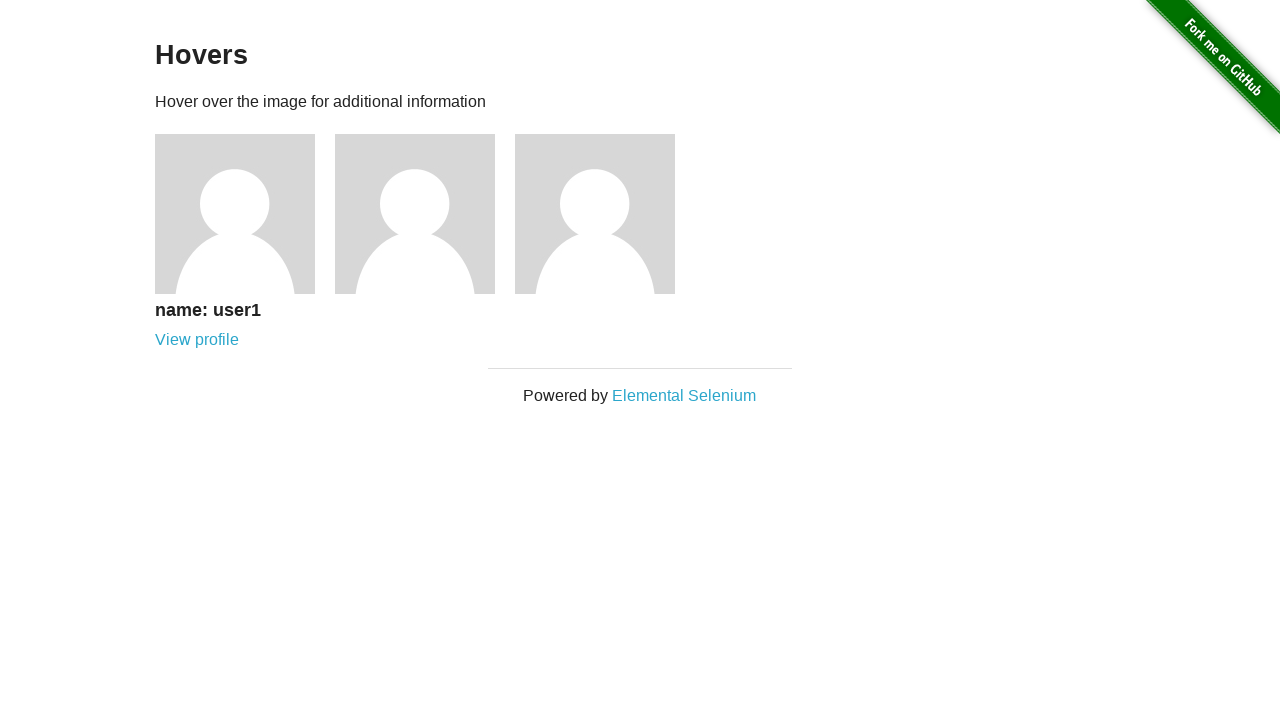

Verified that the figcaption is visible
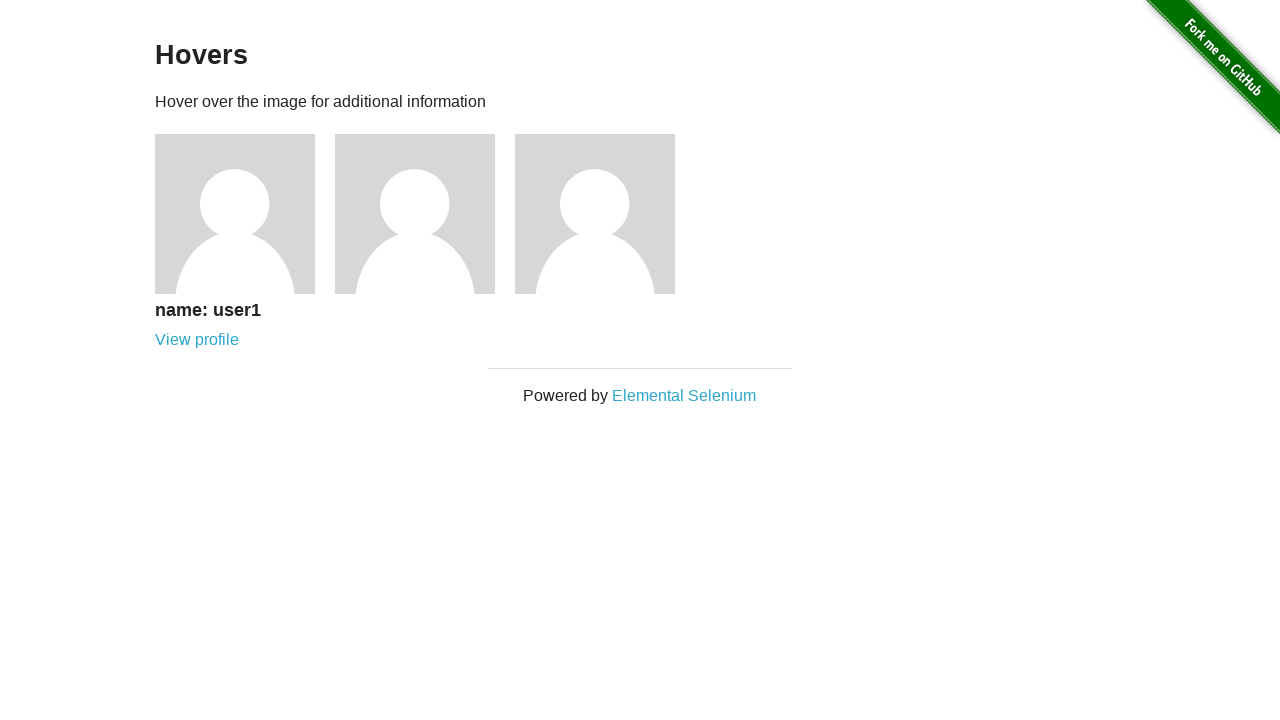

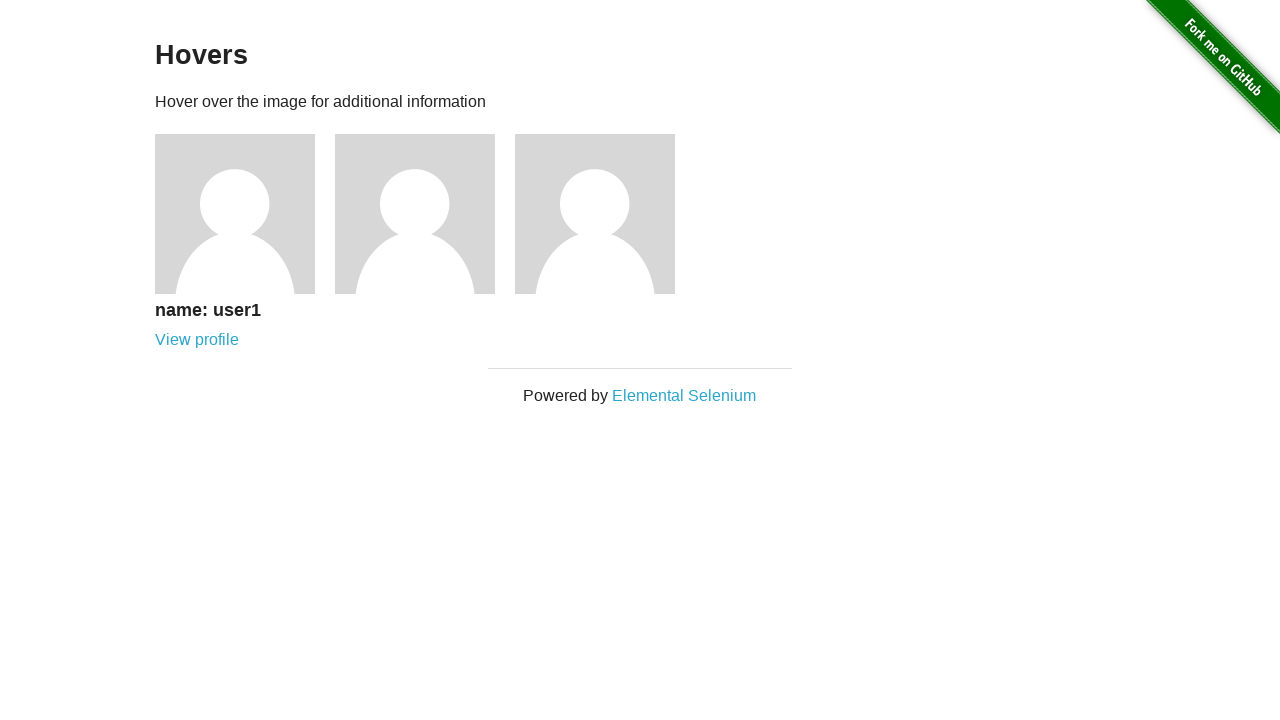